Navigates to the SDET website and retrieves the page title

Starting URL: https://sdet.live

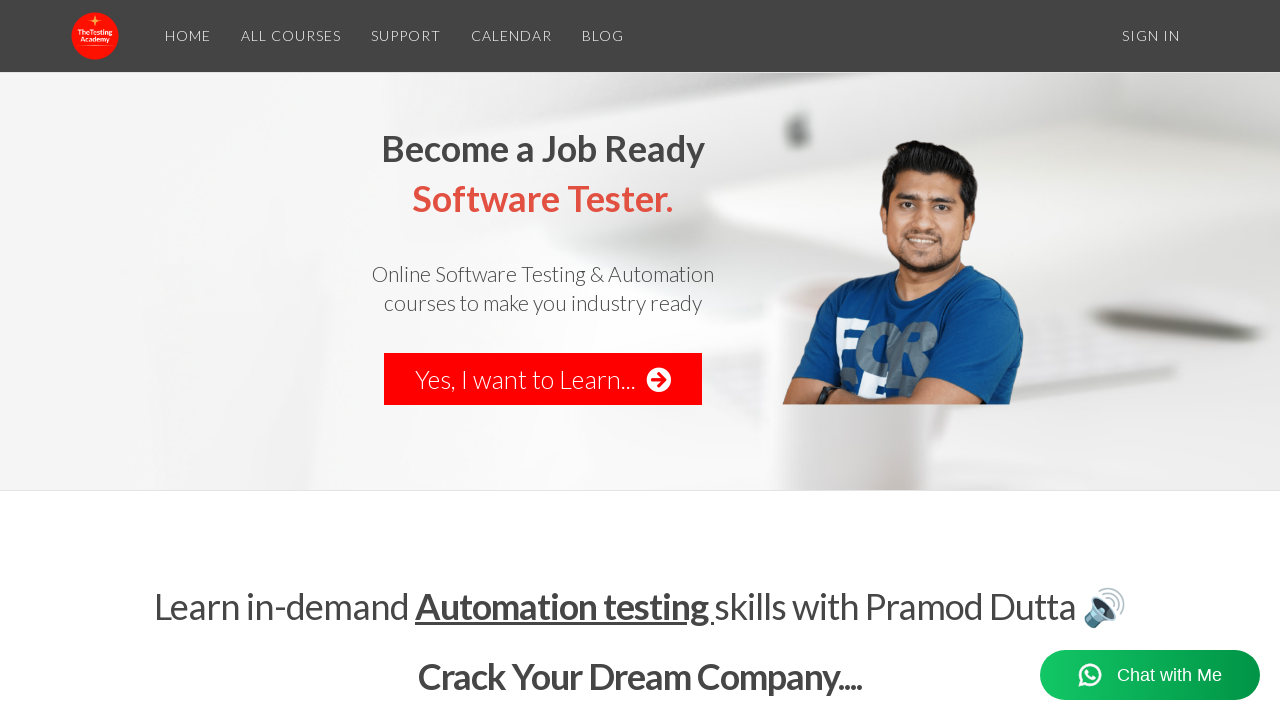

Navigated to SDET website at https://sdet.live
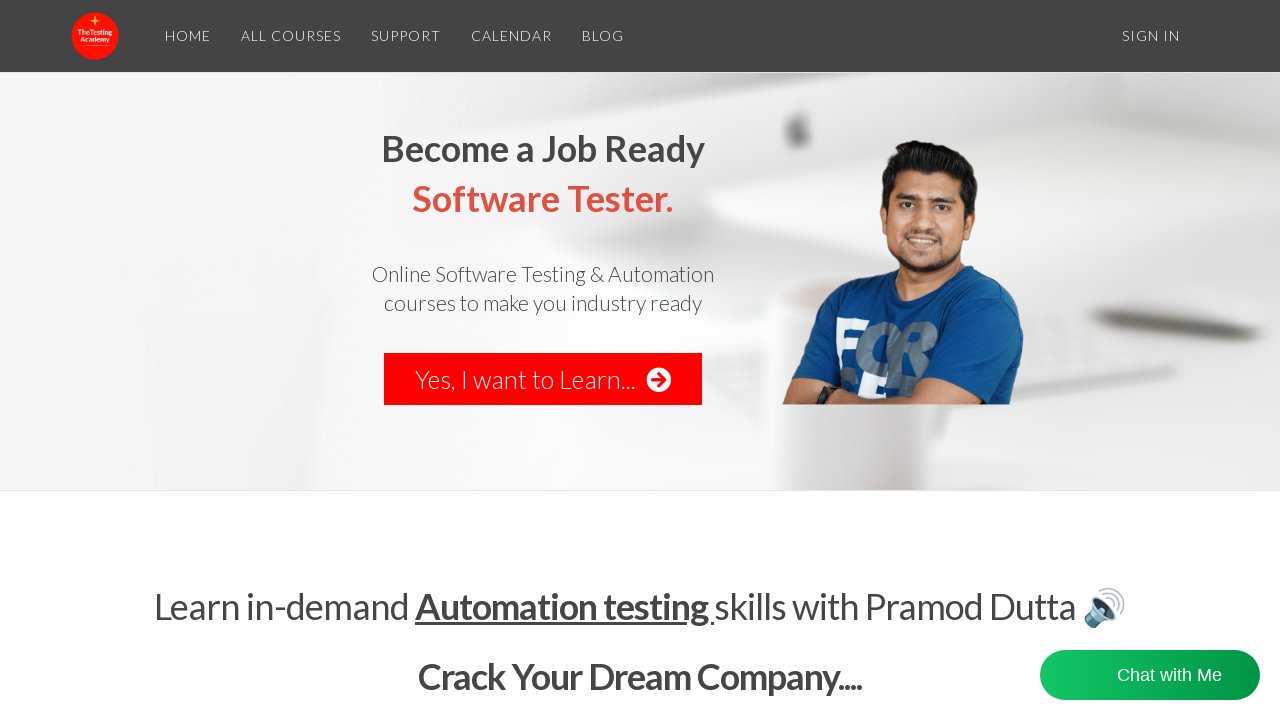

Retrieved page title
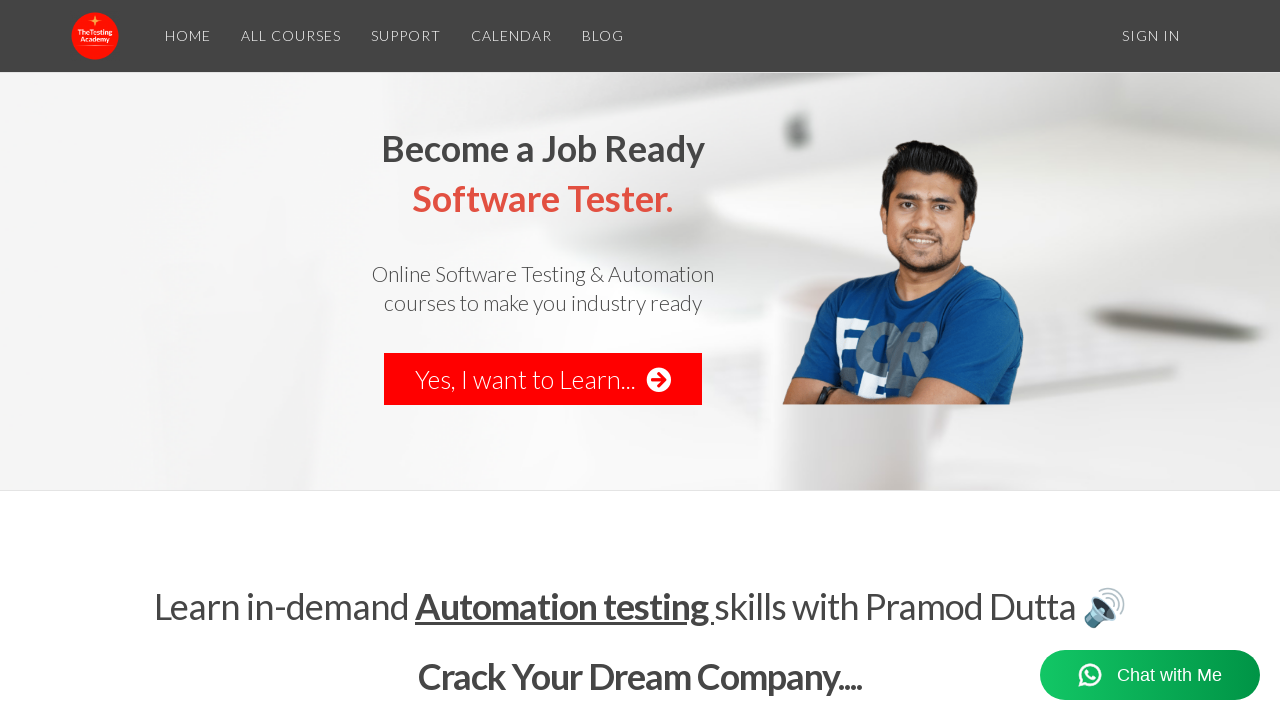

Printed page title: Learn Software Testing &amp; Test Automation
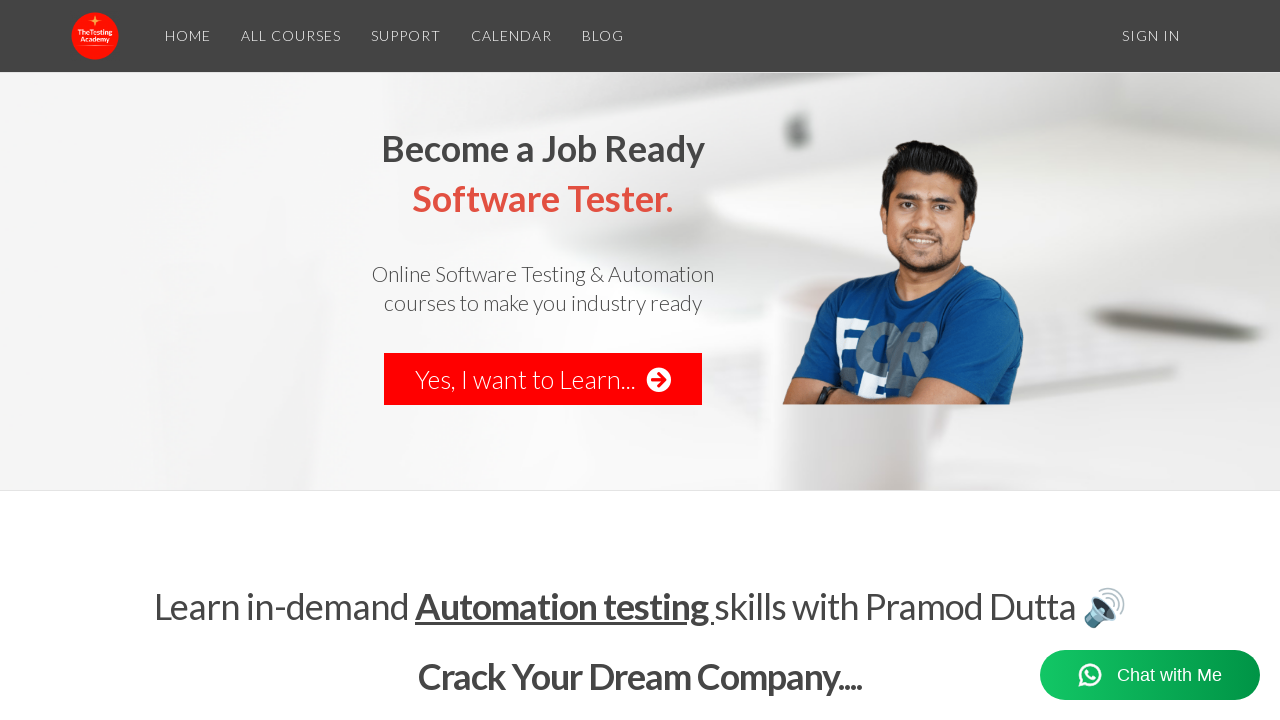

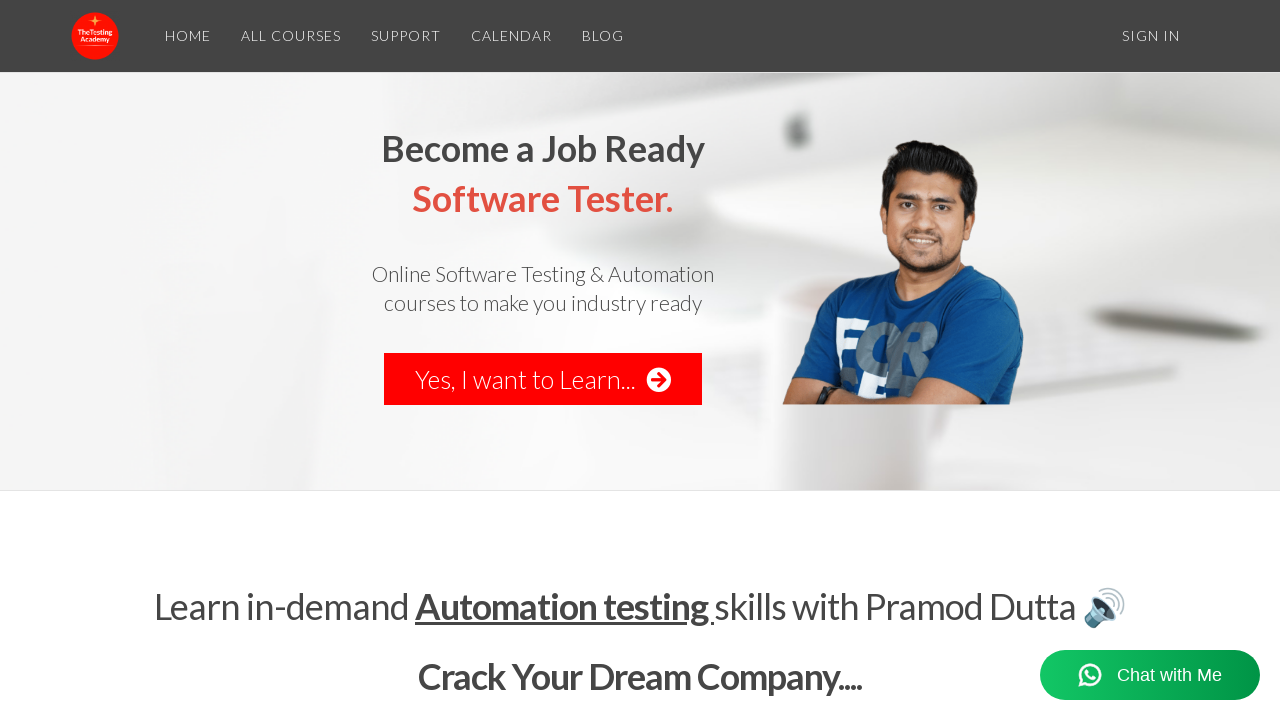